Tests window handling by opening a new window, switching between windows, and verifying content in each window

Starting URL: https://the-internet.herokuapp.com/windows

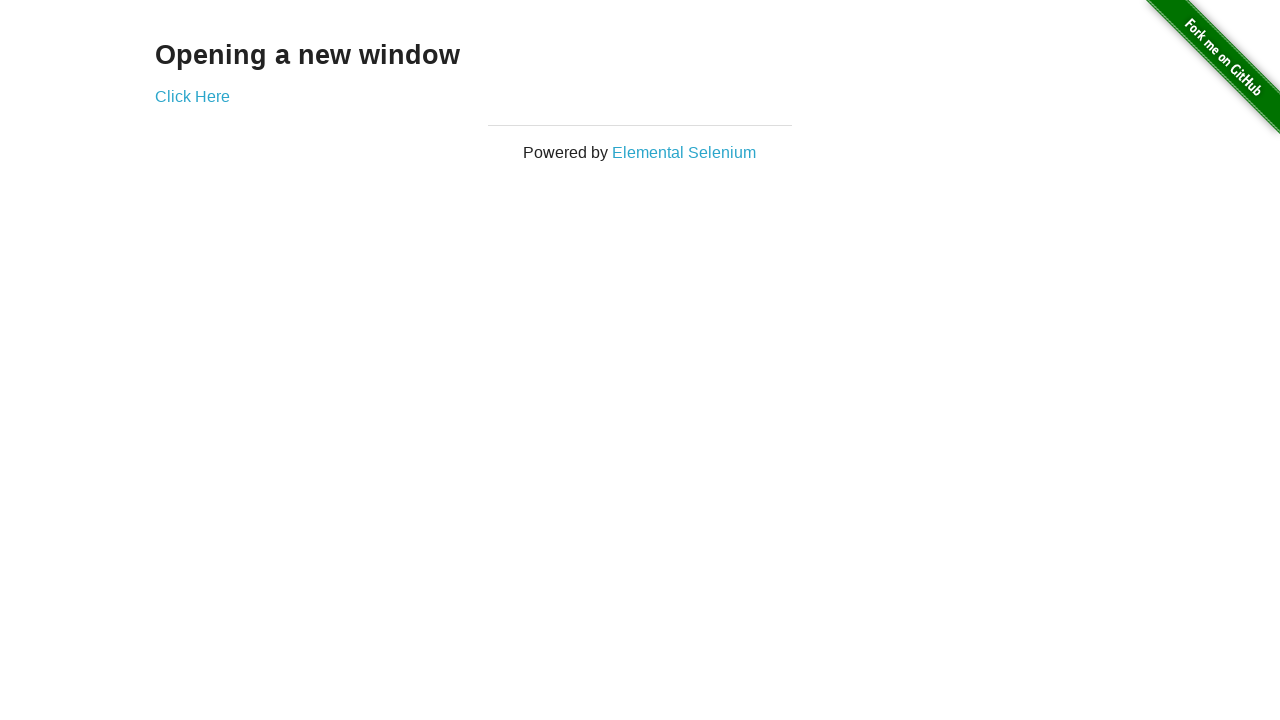

Verified 'Opening a new window' text is visible
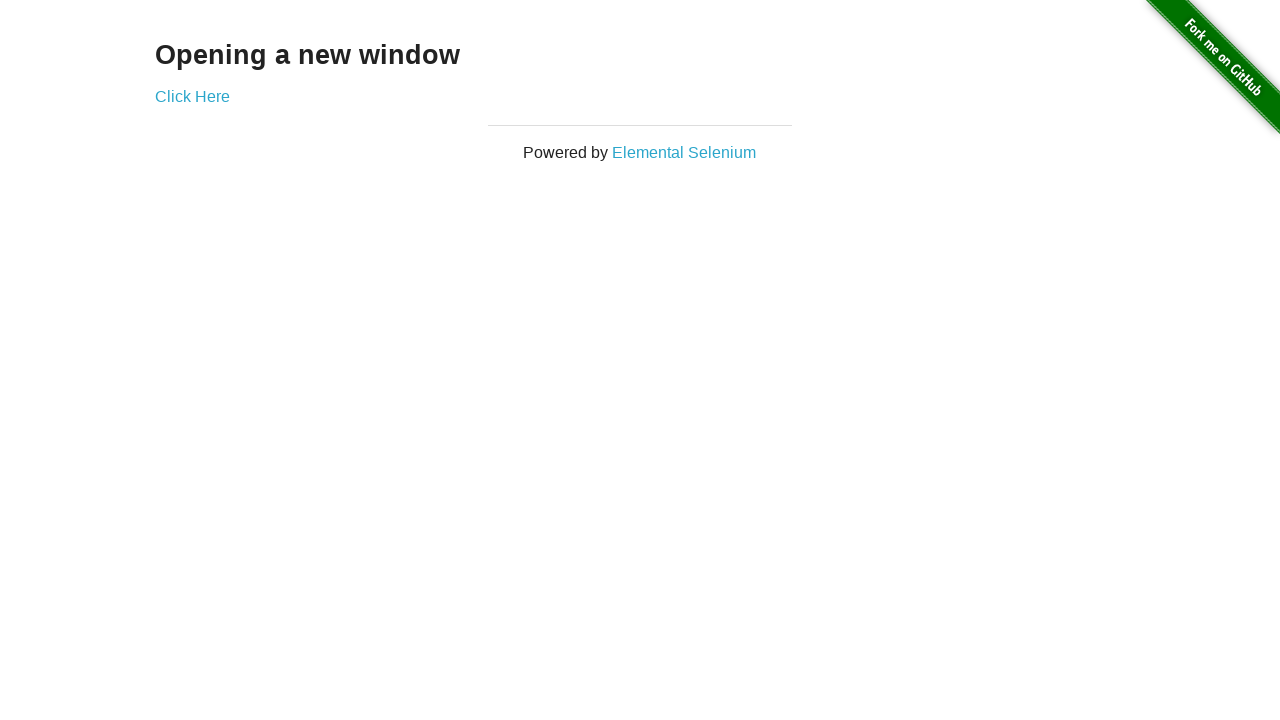

Verified page title is 'The Internet'
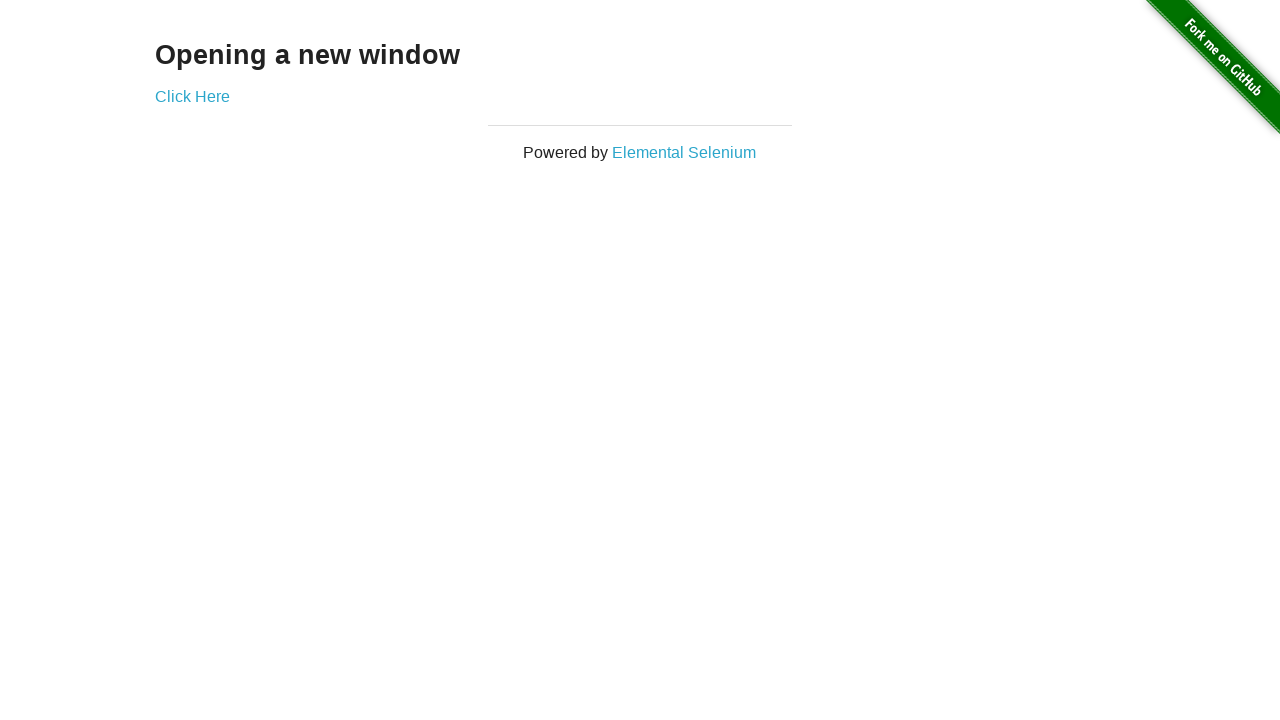

Stored first page reference
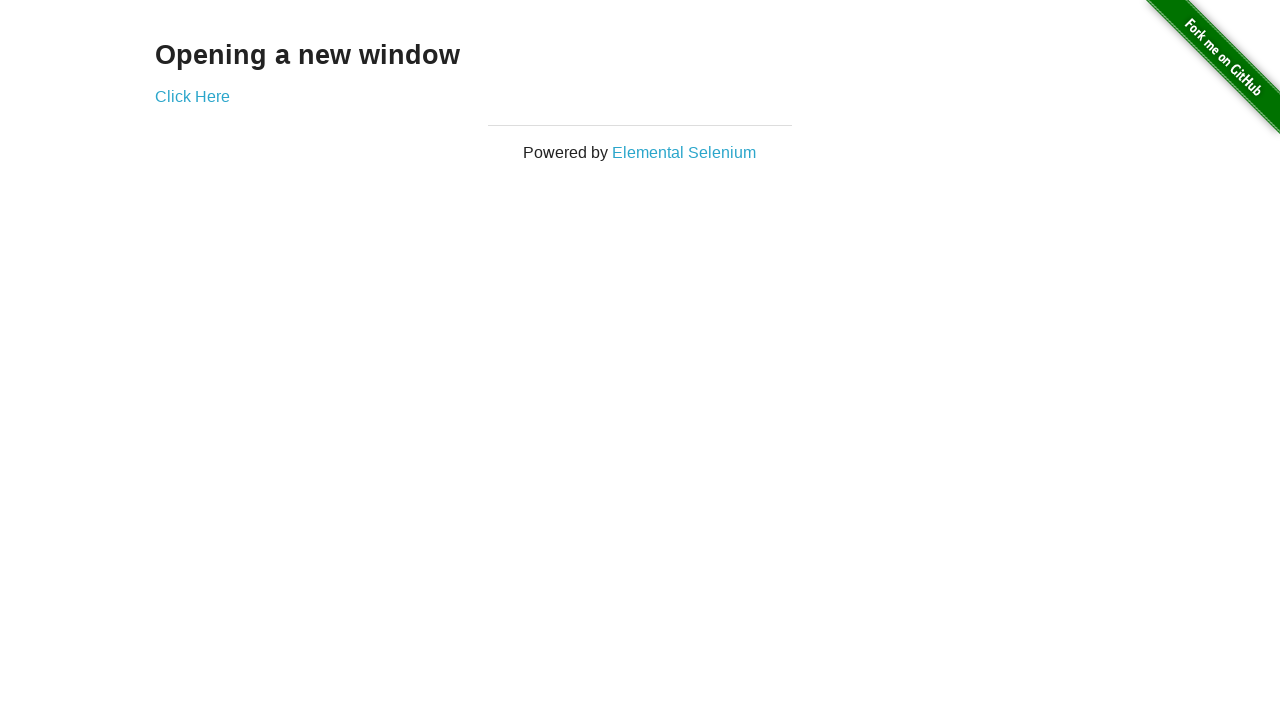

Clicked 'Click Here' button to open new window at (192, 96) on xpath=//*[text()='Click Here']
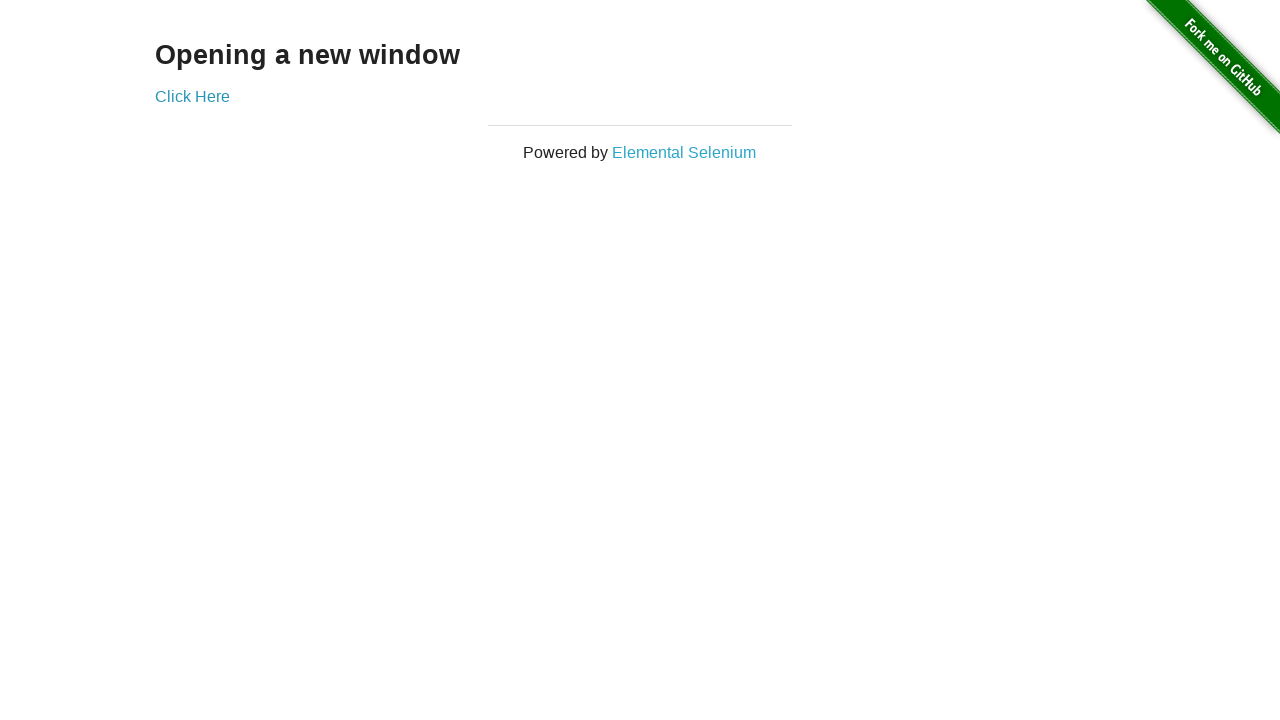

Captured new window/popup page object
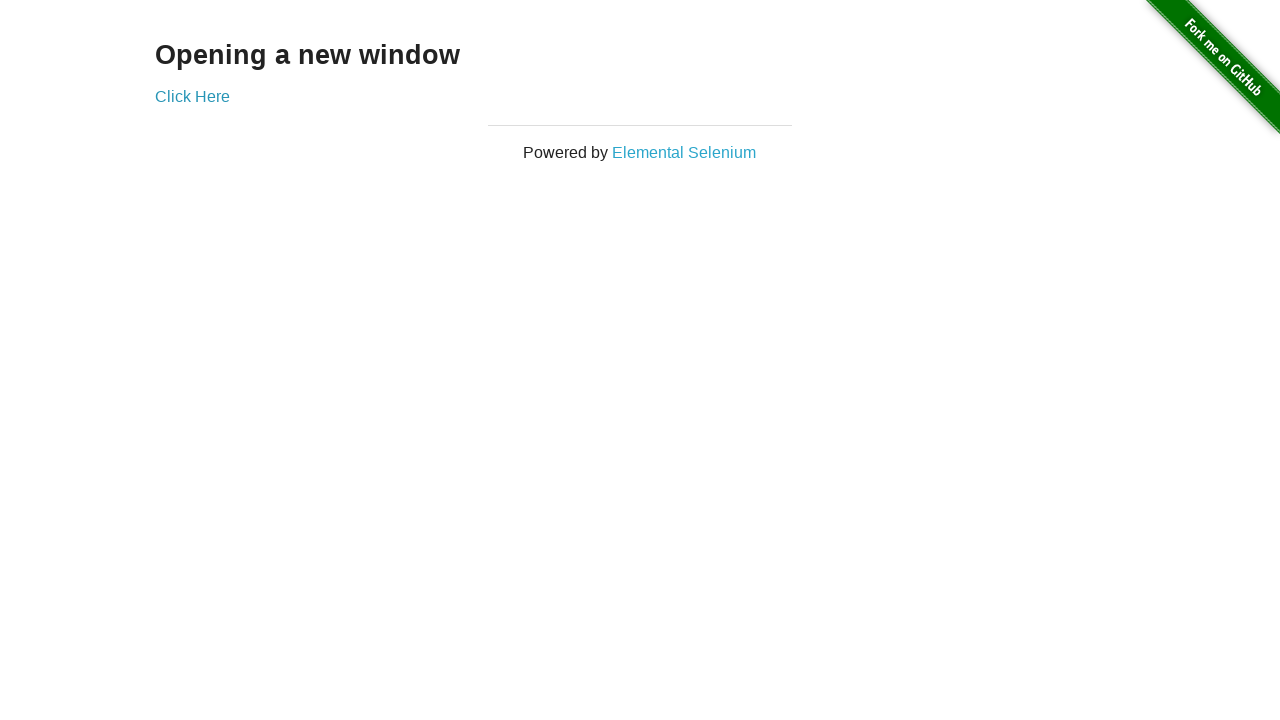

Verified new window title is 'New Window'
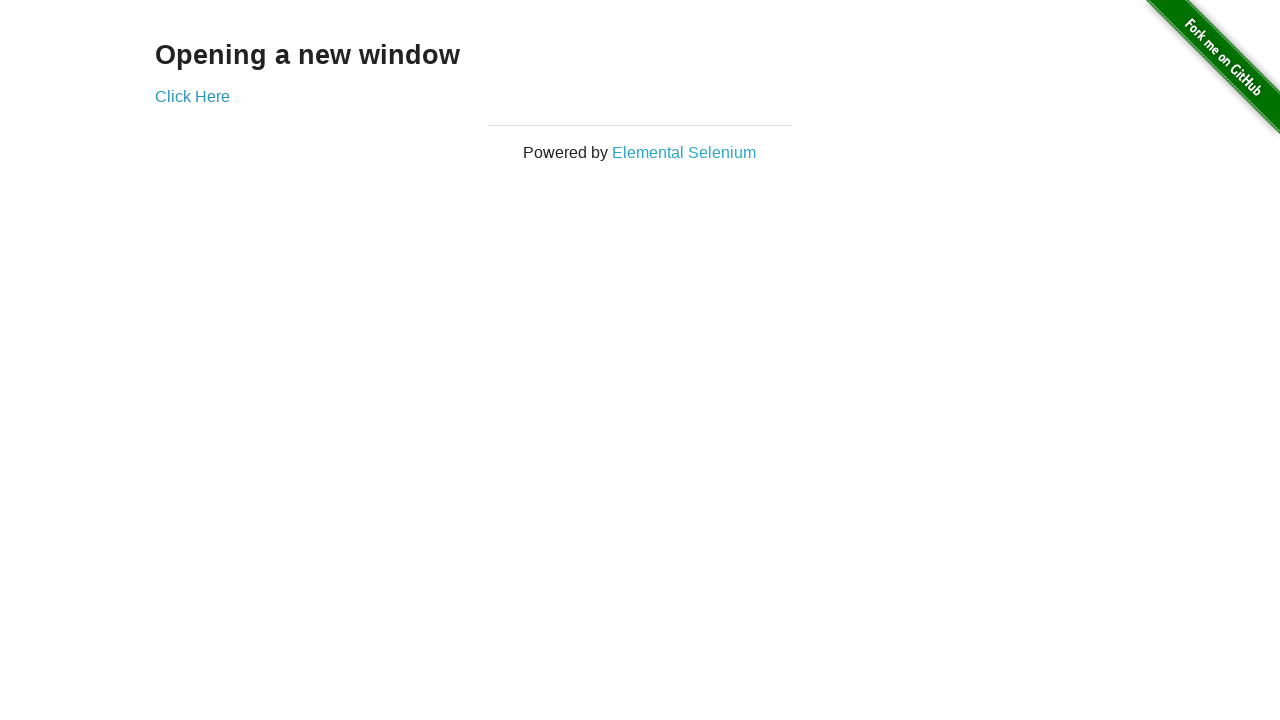

Verified 'New Window' text is visible in new window
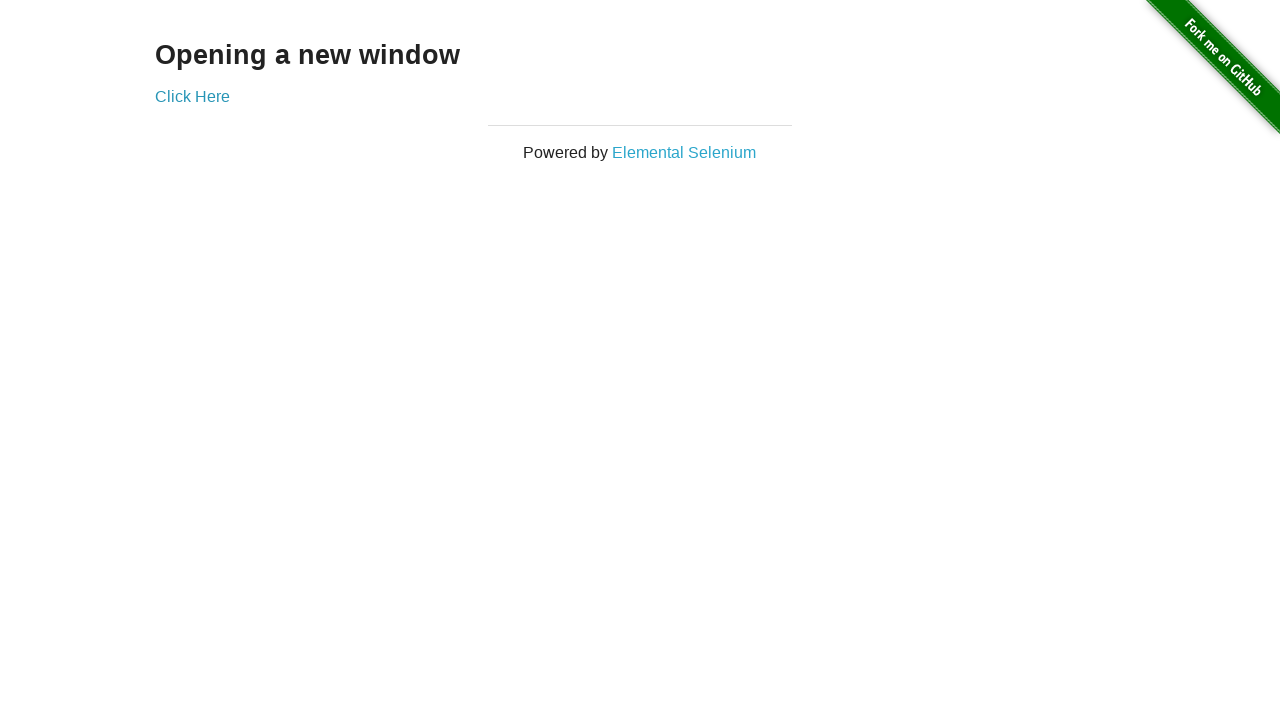

Verified first window title is still 'The Internet'
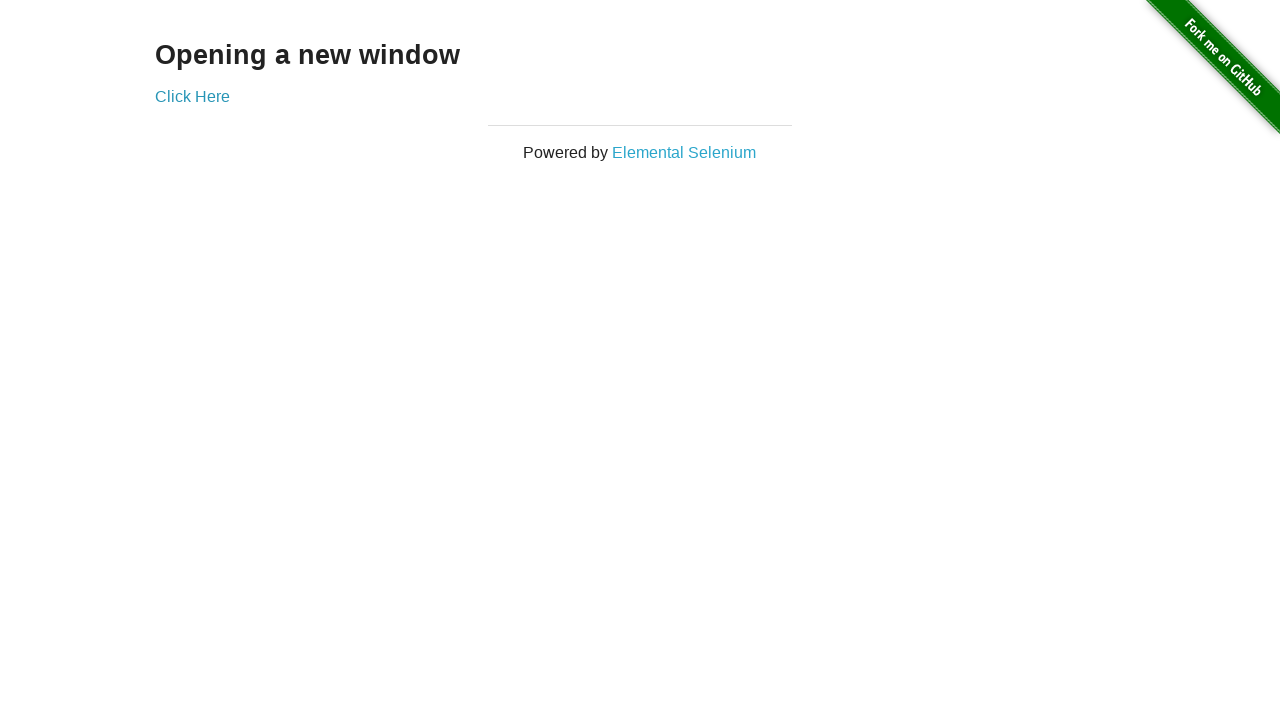

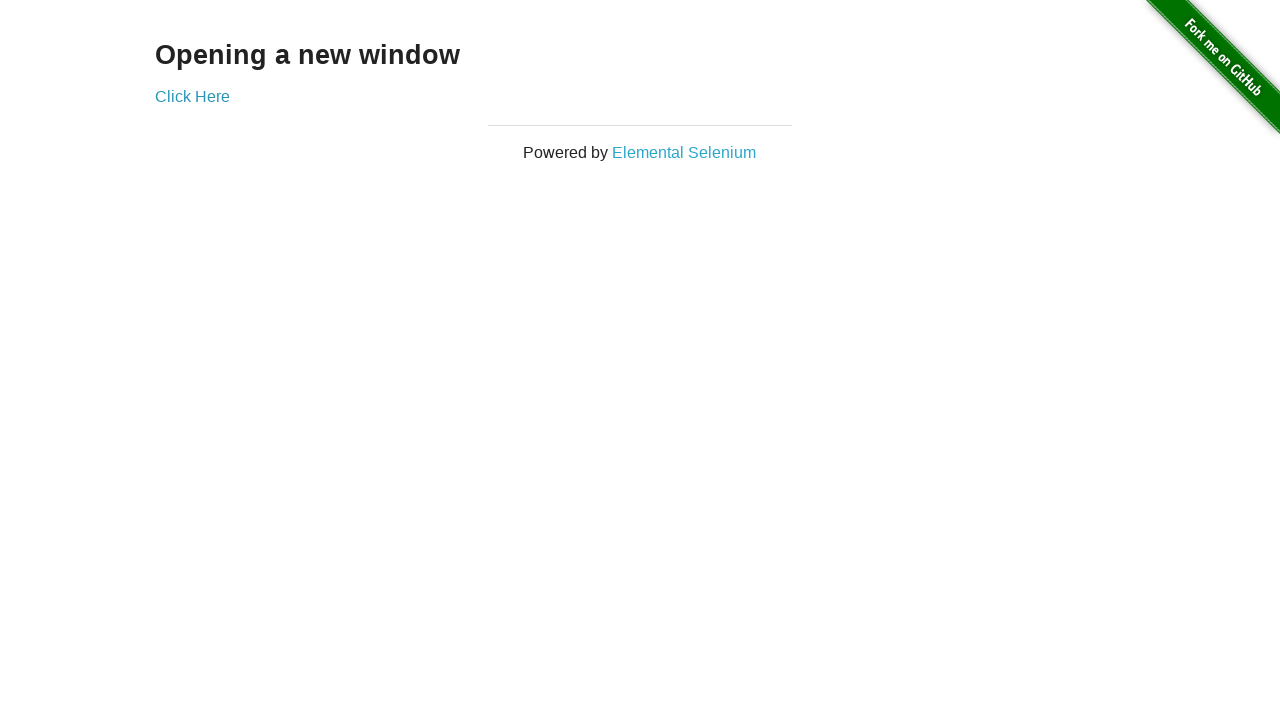